Tests file download functionality by navigating to a download page and clicking the first download link to trigger a file download.

Starting URL: http://the-internet.herokuapp.com/download

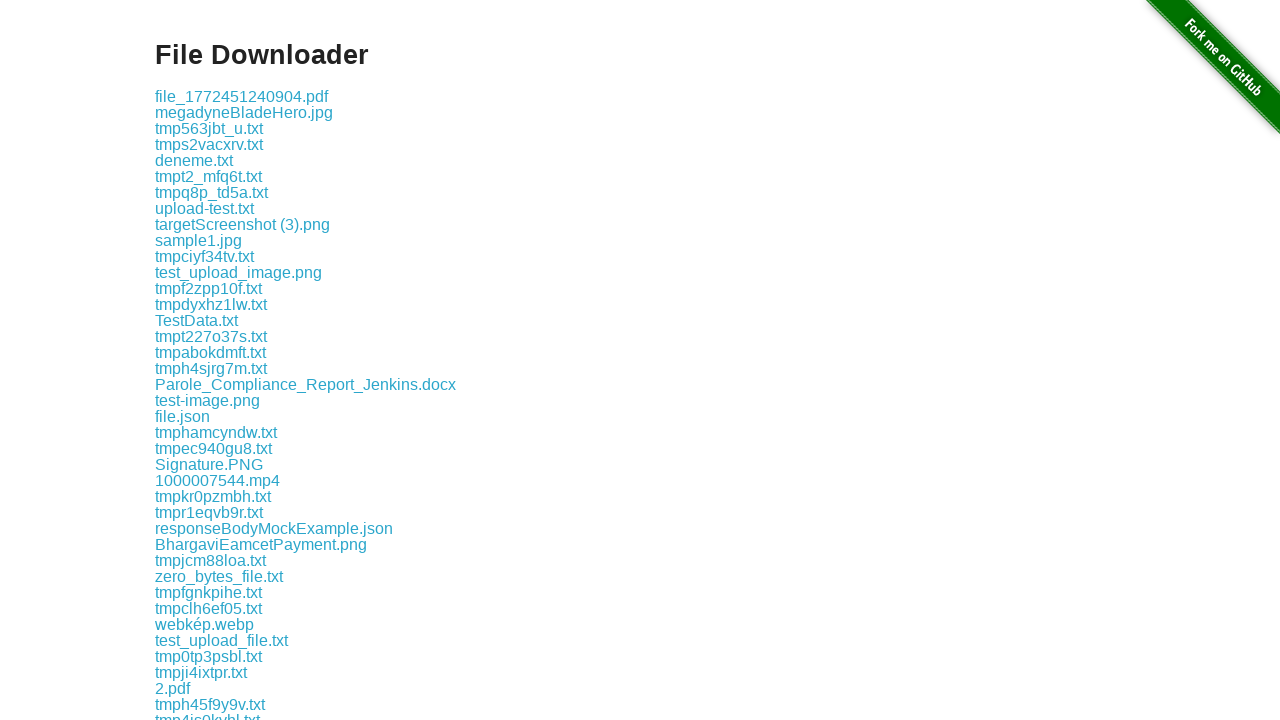

Download page loaded and download links found
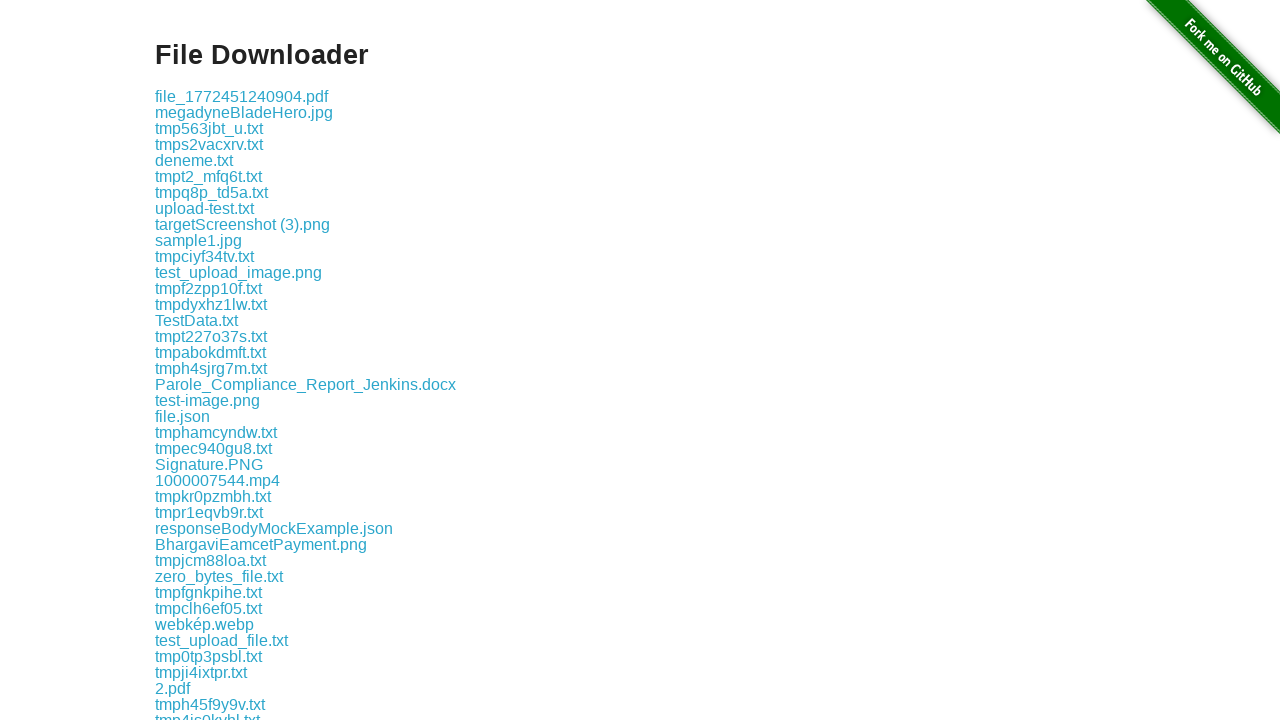

Clicked first download link to trigger file download at (242, 96) on .example a
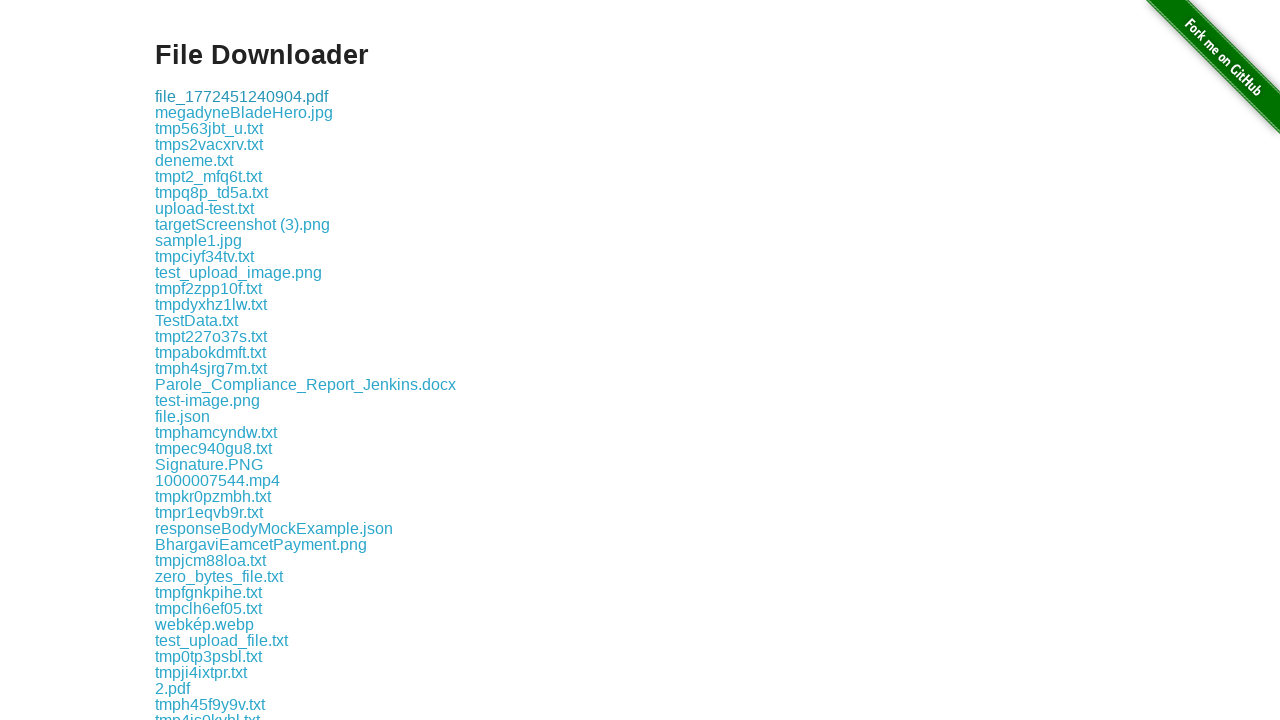

File download completed
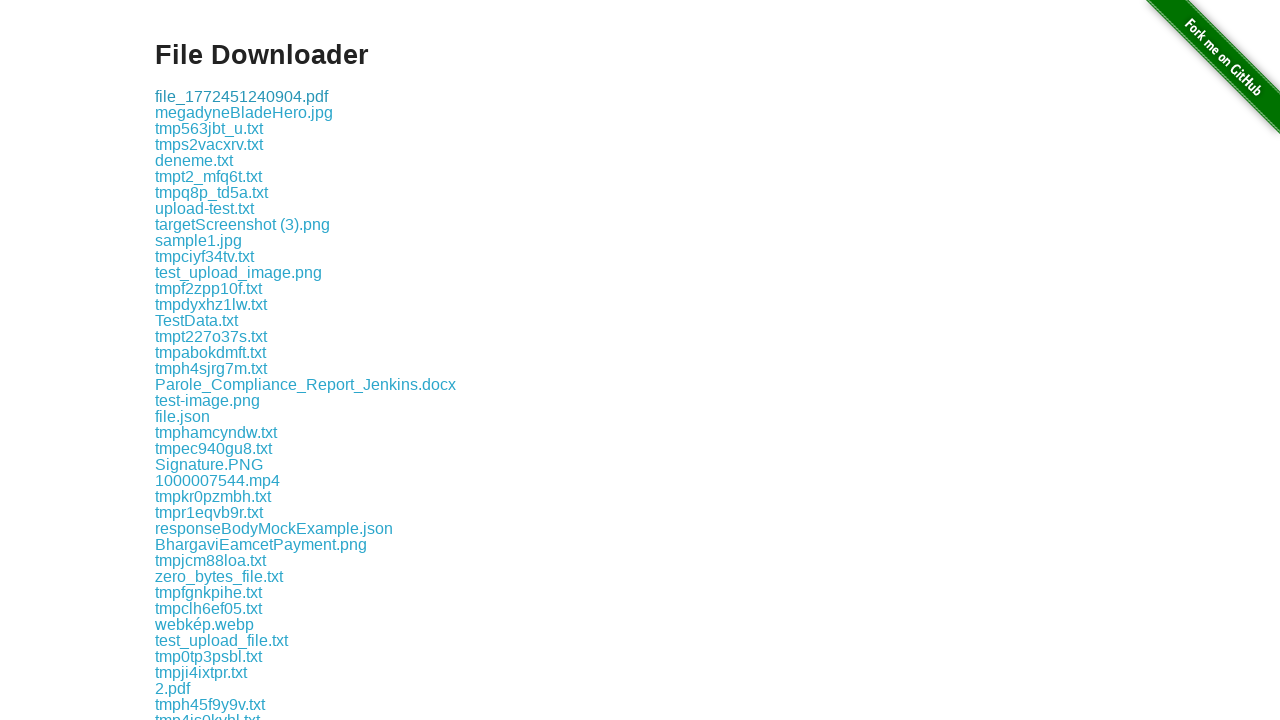

Verified download has a suggested filename
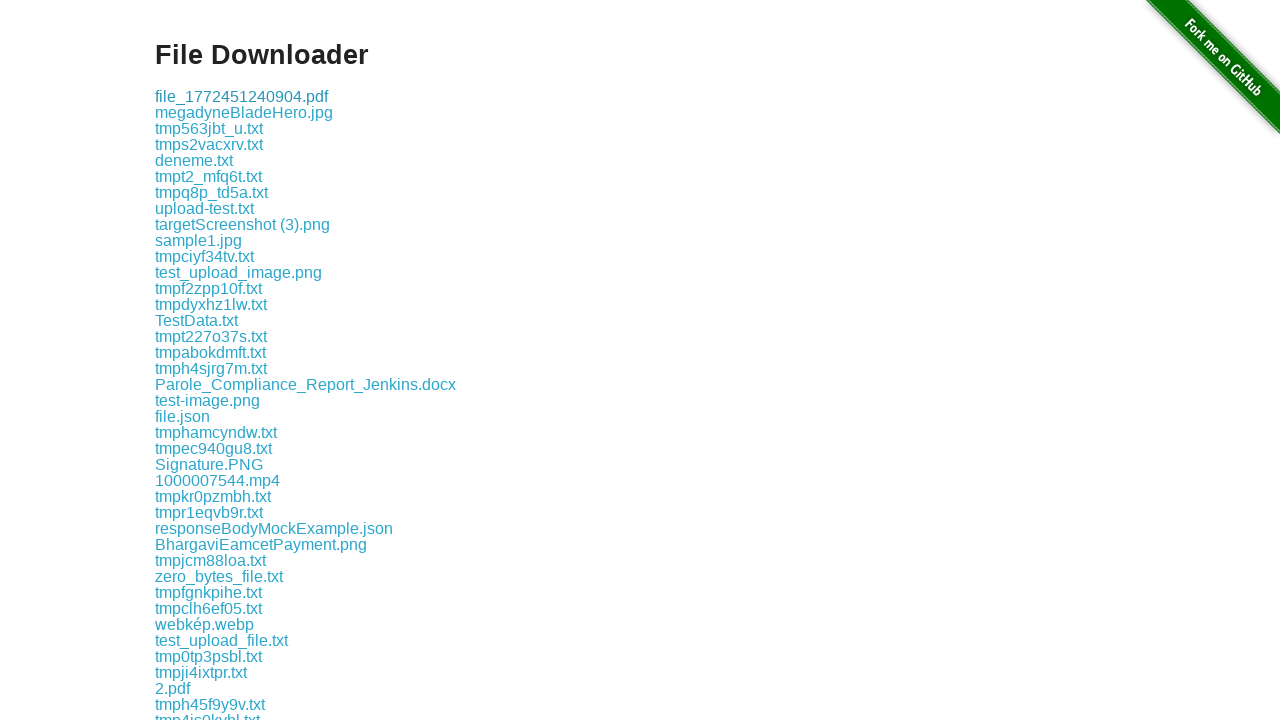

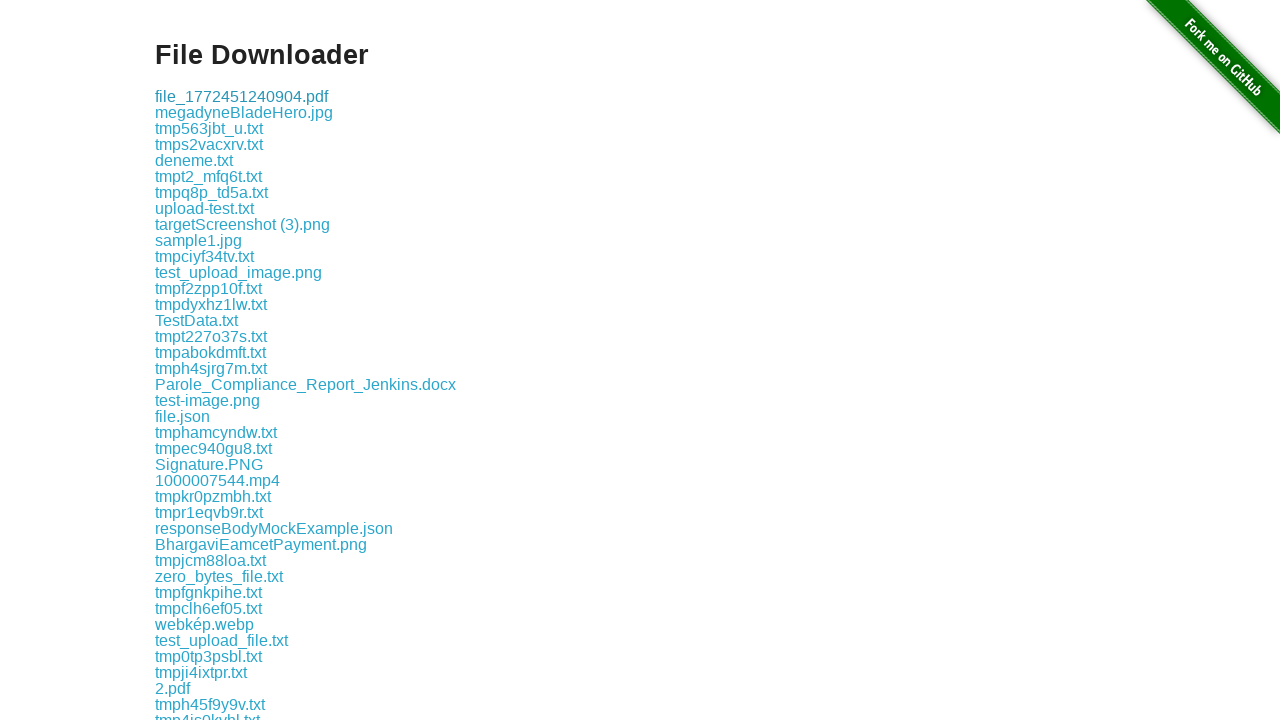